Tests JavaScript prompt alert by clicking a button, entering a name in the prompt, and accepting it.

Starting URL: https://demoqa.com/alerts

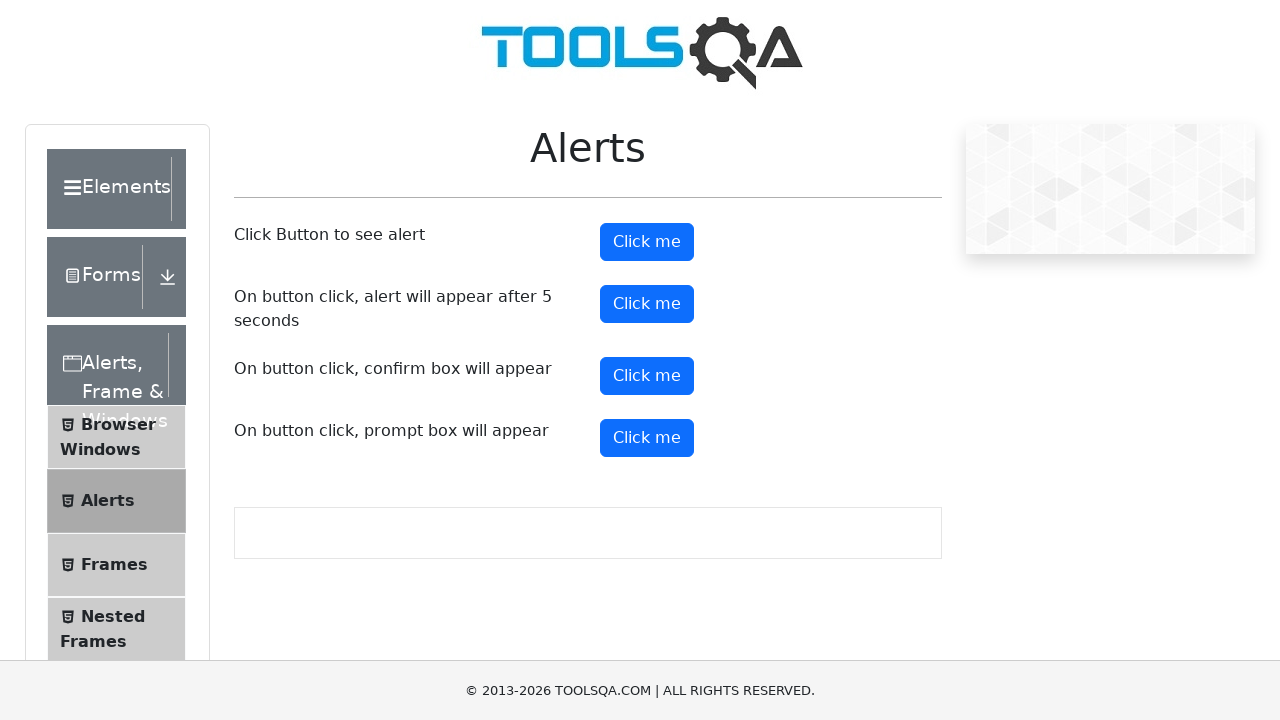

Set up dialog handler to accept prompt with name 'Emma'
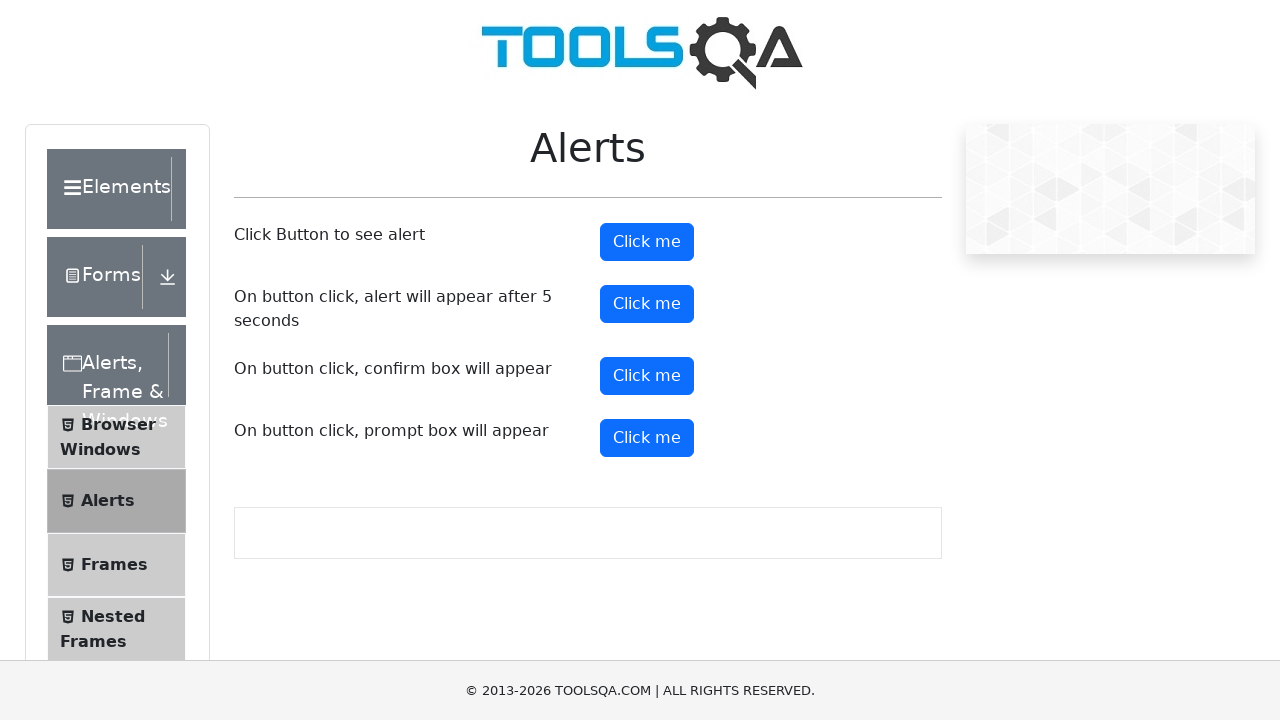

Clicked the prompt button to trigger JavaScript alert at (647, 438) on #promtButton
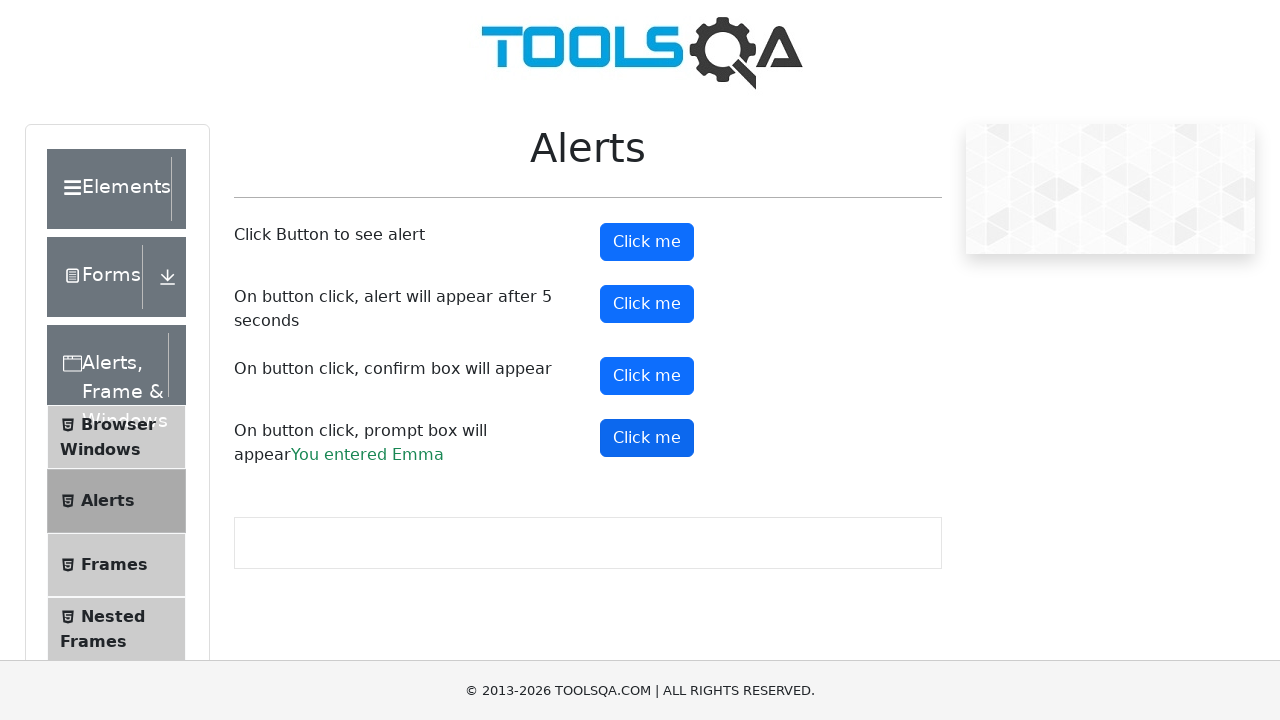

Prompt result appeared after accepting dialog with name
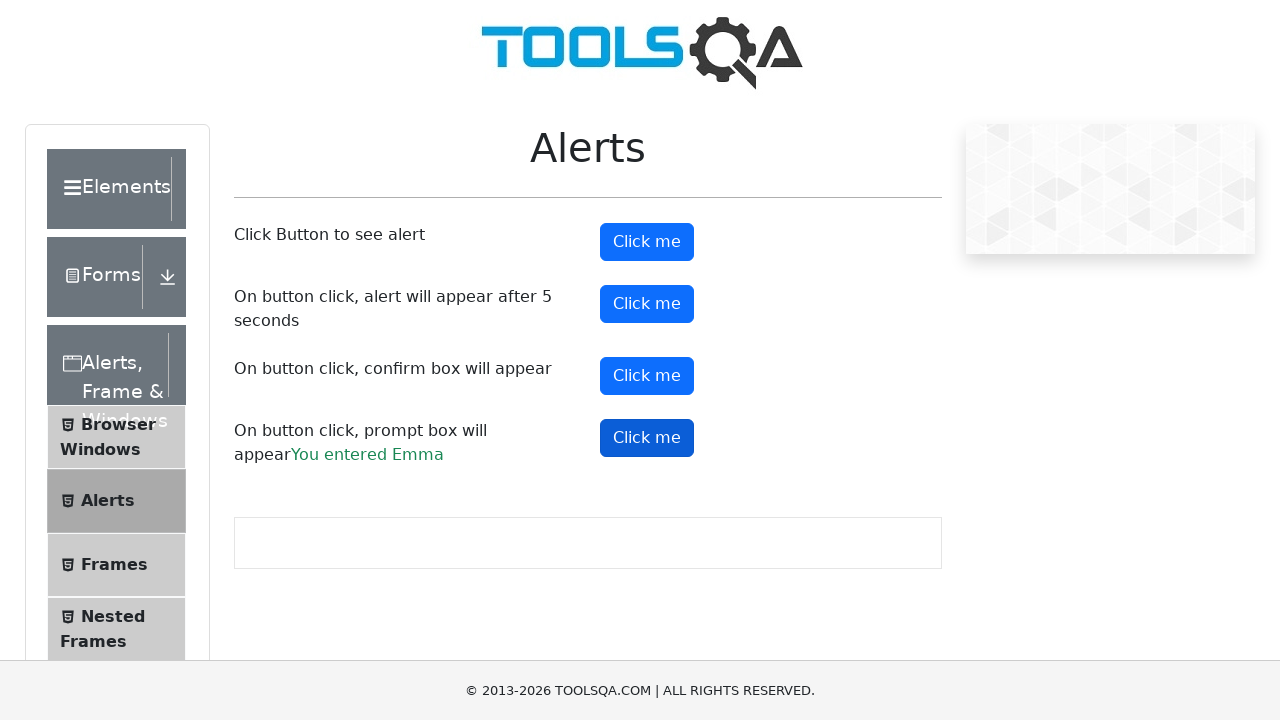

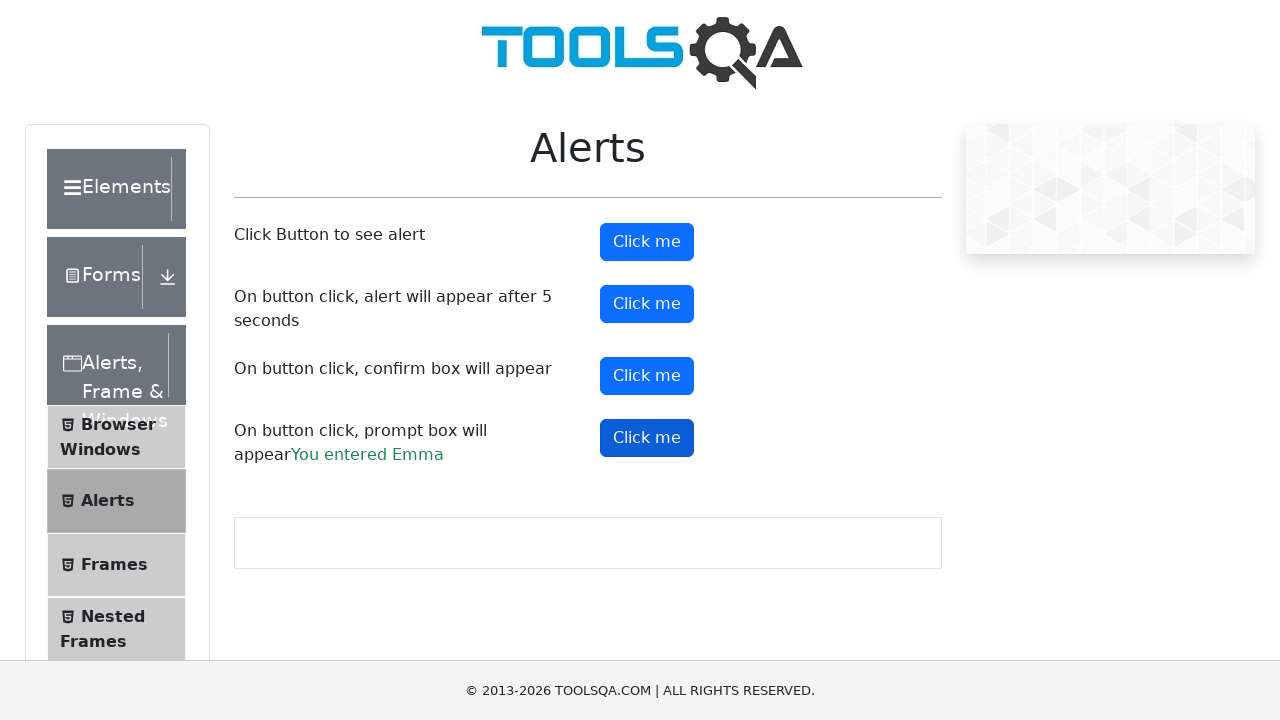